Opens the Mazda Mexico website, maximizes the viewport, and scrolls down the page to view content below the fold.

Starting URL: https://www.mazda.mx/

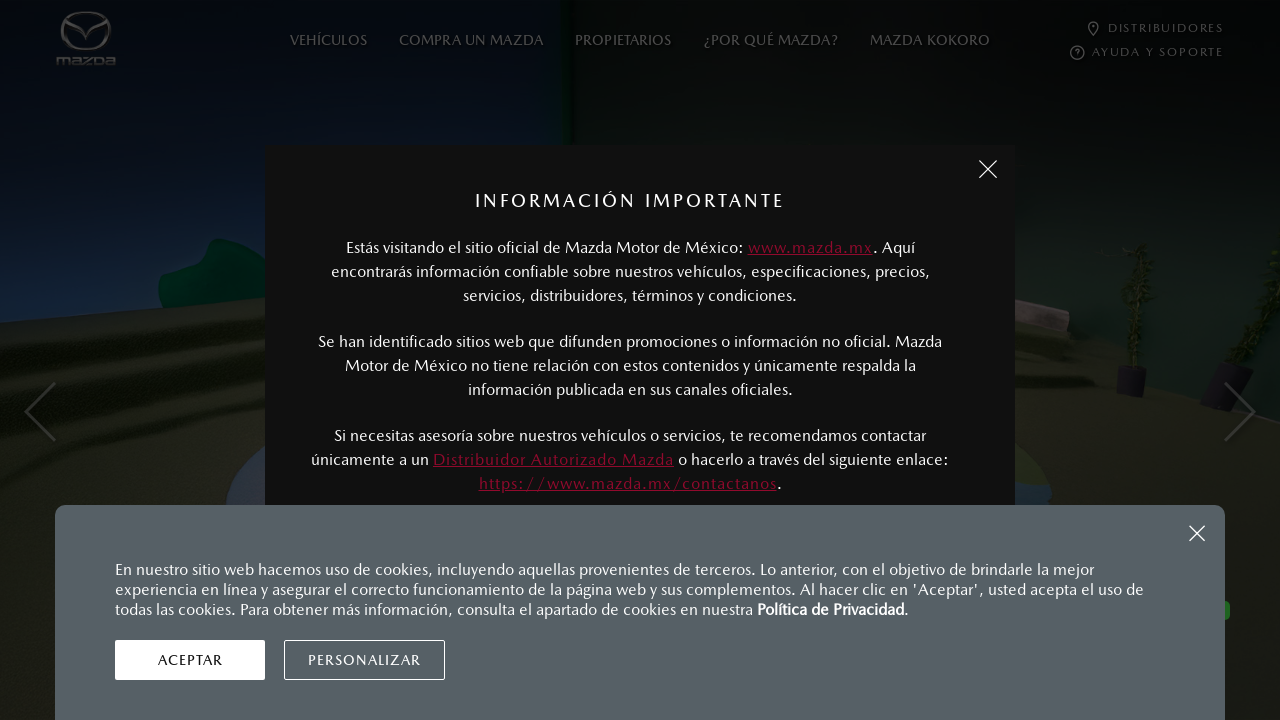

Scrolled down the page by 550 pixels to view content below the fold
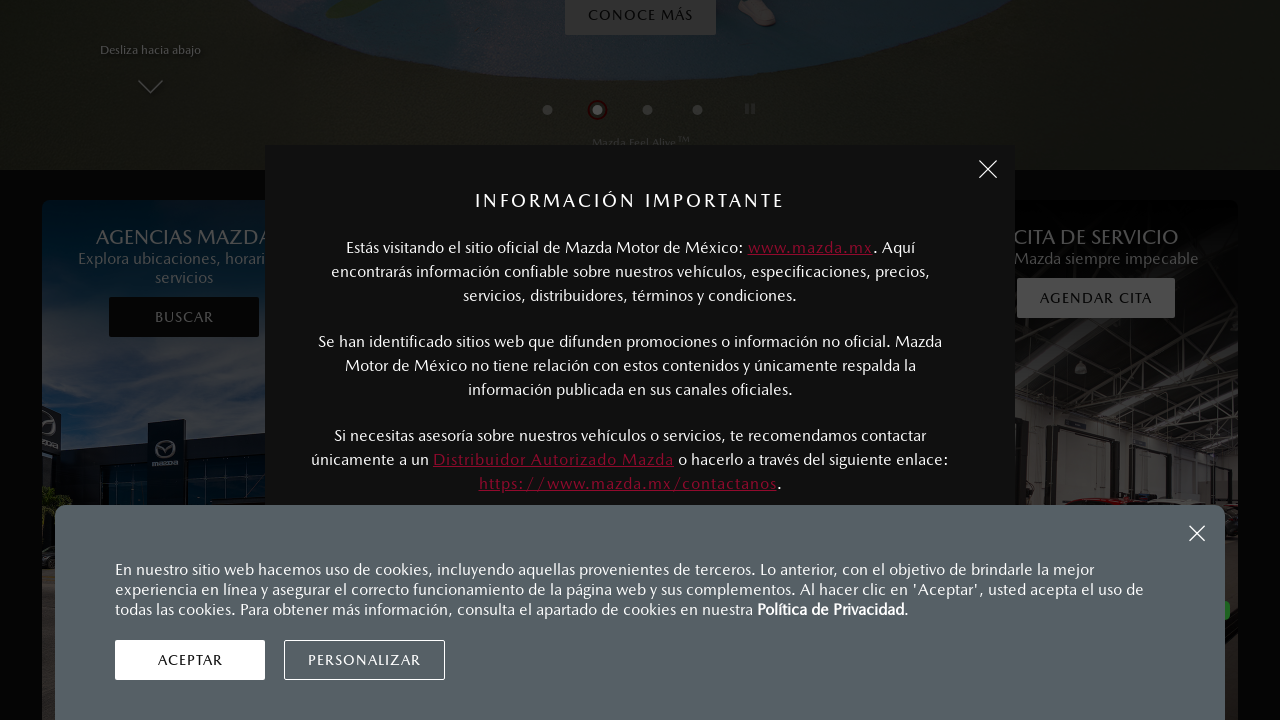

Waited 2 seconds for content to load after scrolling
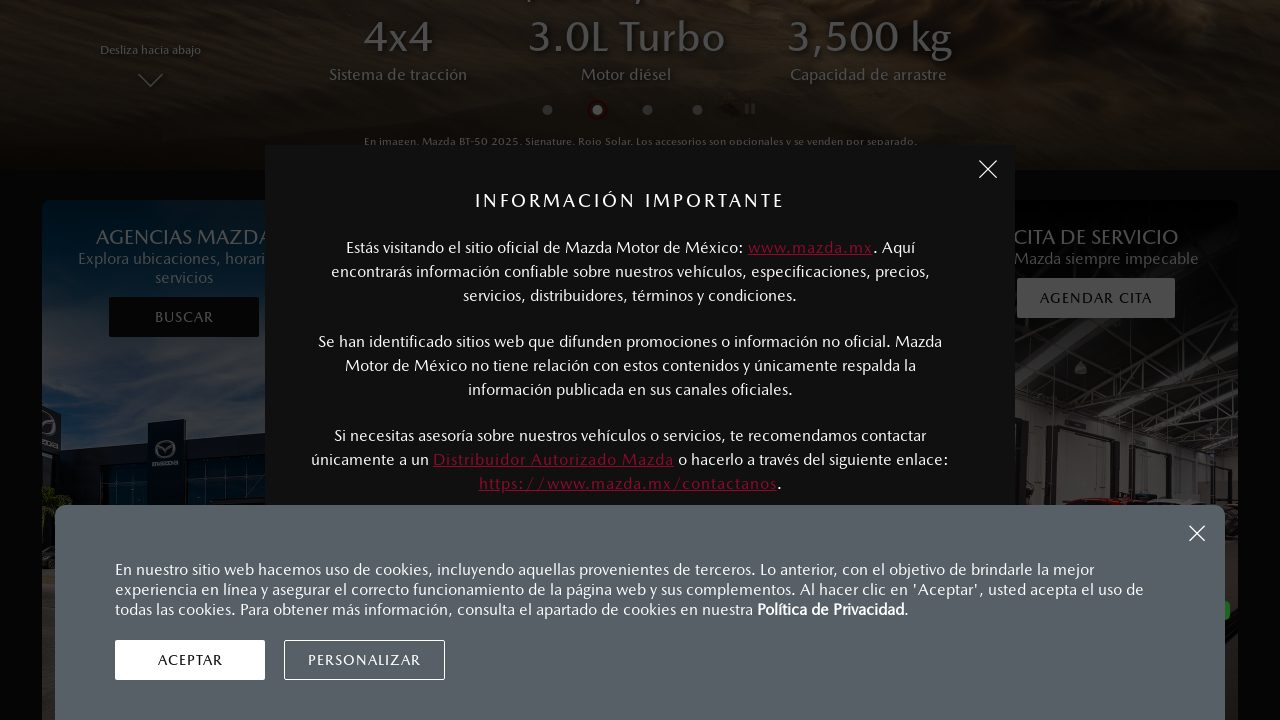

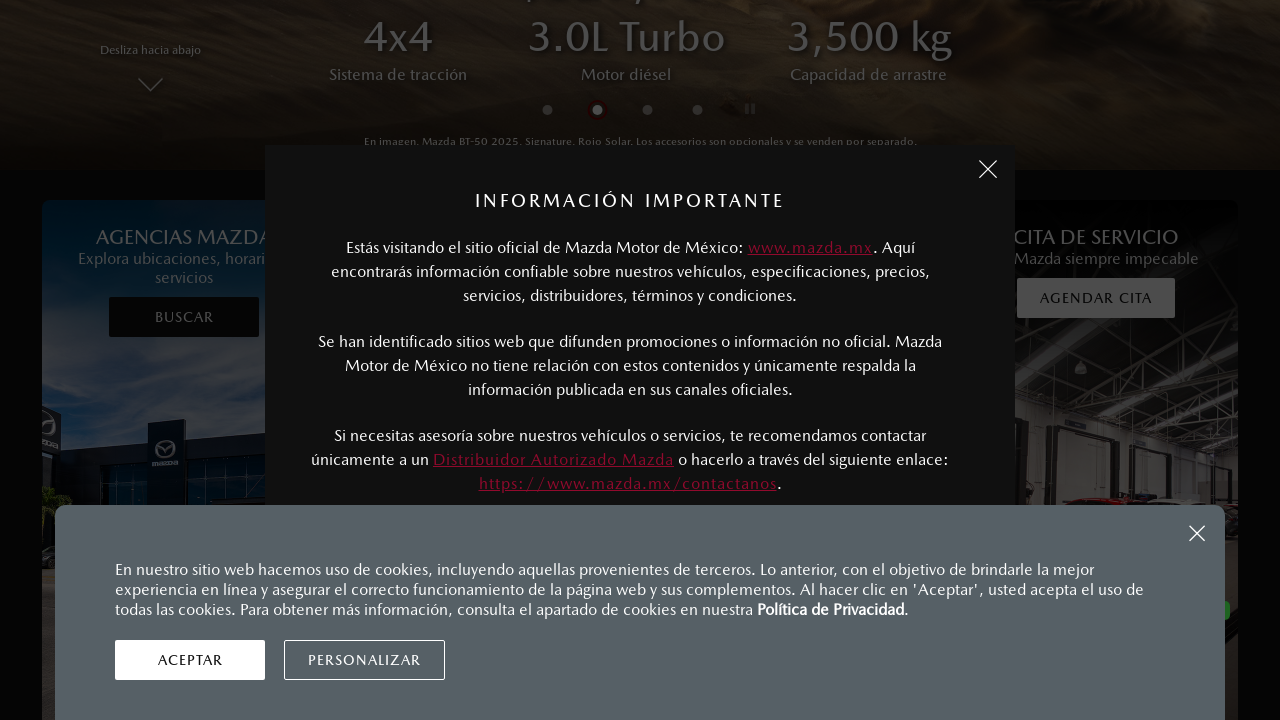